Tests switching between nested iframes by clicking on an iframe tab, navigating into an outer frame, then an inner frame, and filling a text input with a value.

Starting URL: http://demo.automationtesting.in/Frames.html

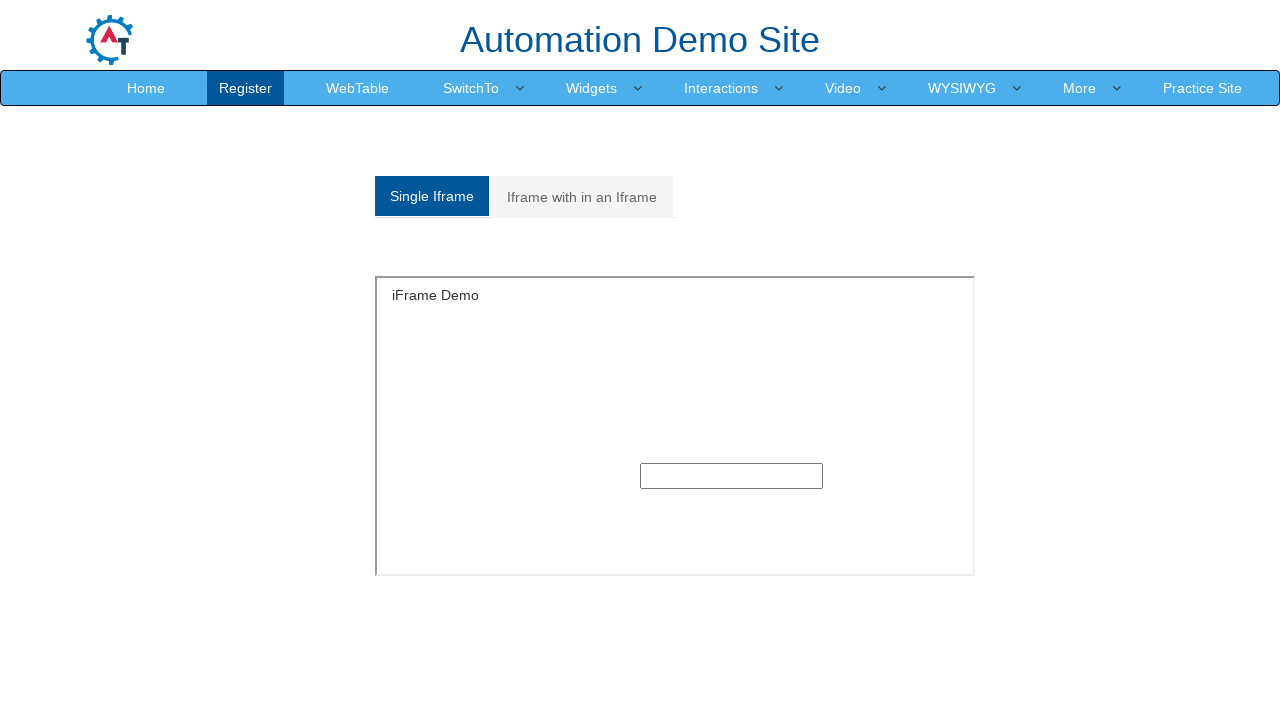

Clicked on 'Iframe with in an Iframe' tab at (582, 197) on xpath=//a[contains(text(),'Iframe with in an Iframe')]
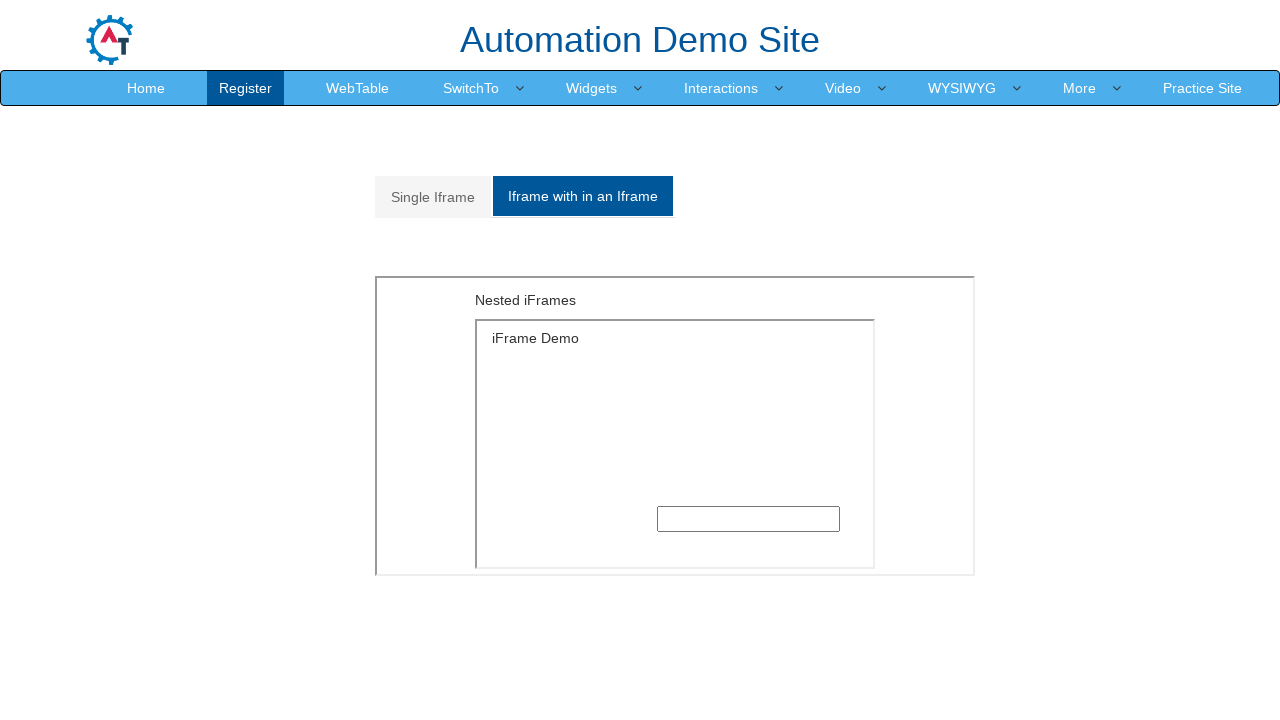

Located outer iframe
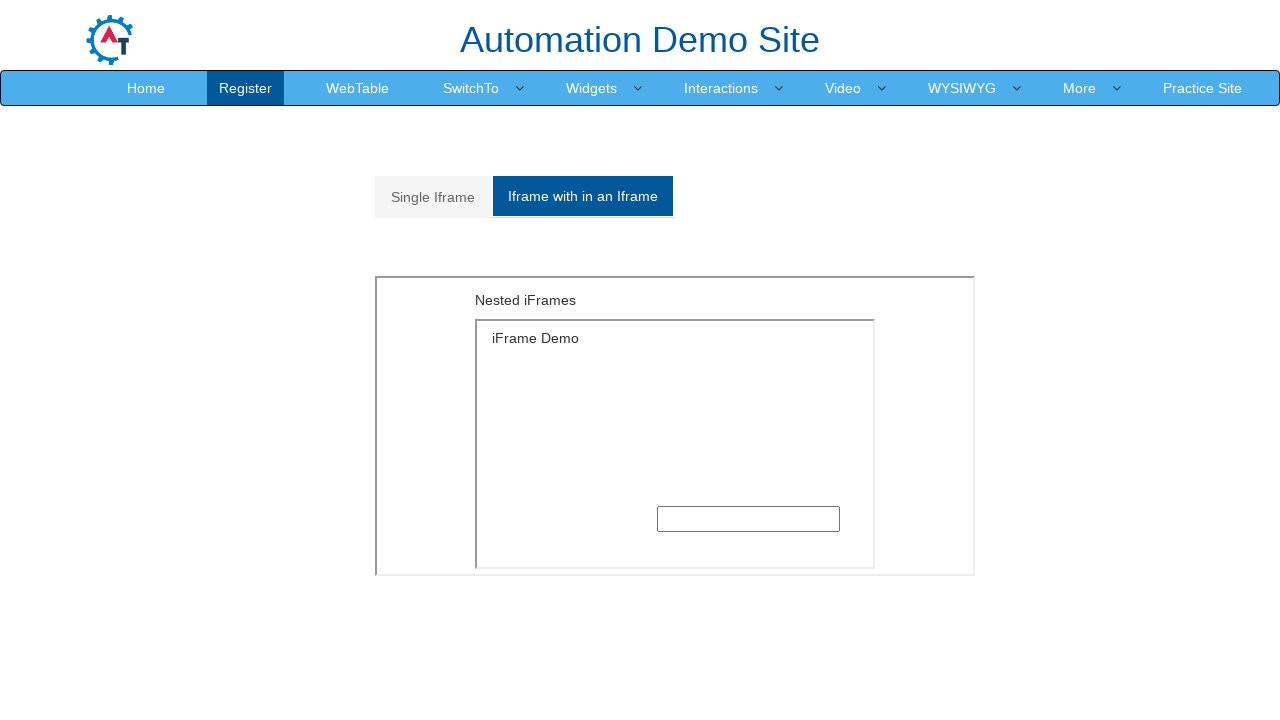

Located inner iframe within outer iframe
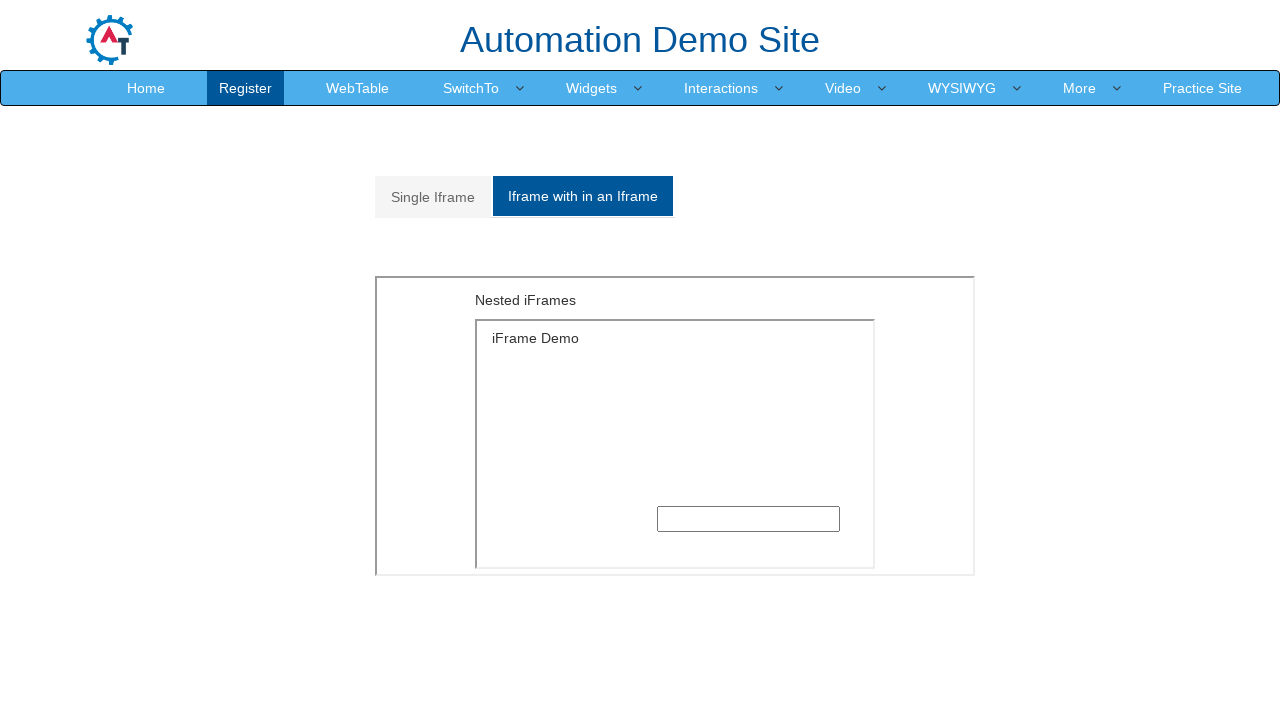

Filled text input in nested iframe with 'Selenium' on xpath=//body/section[1]/div[1]/div[1]/div[1]/div[1]/div[2]/div[2]/iframe[1] >> i
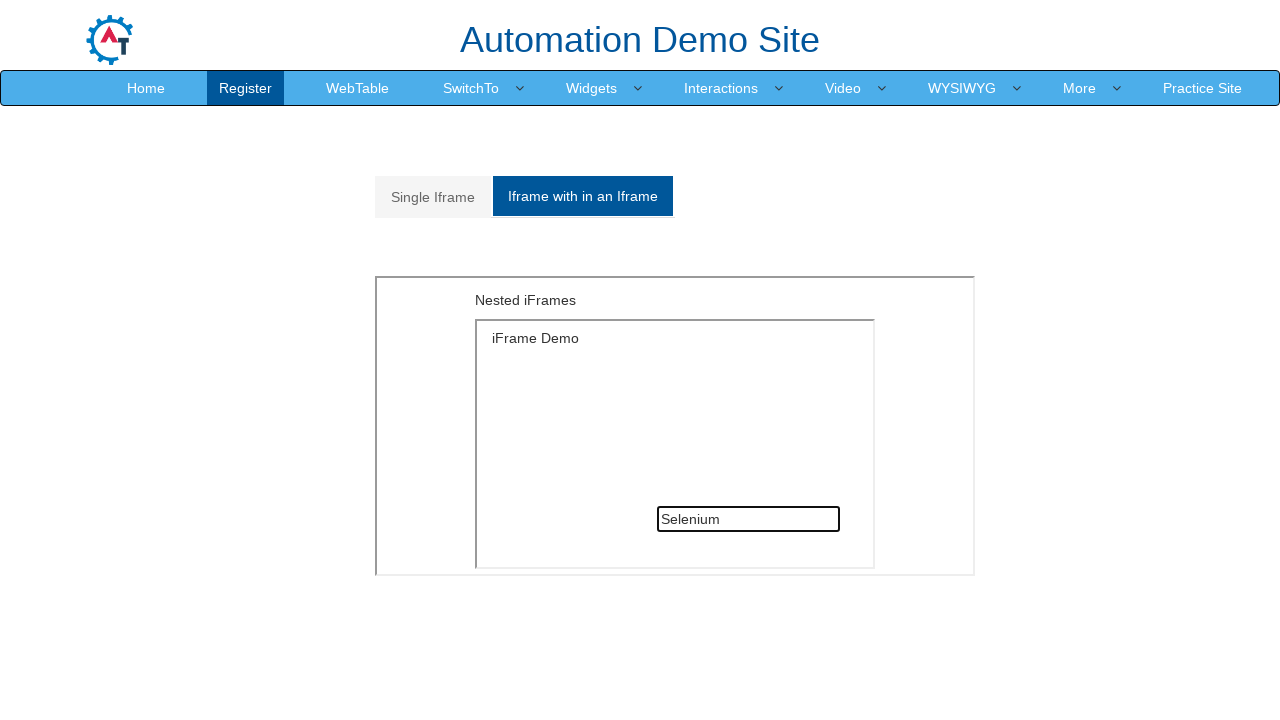

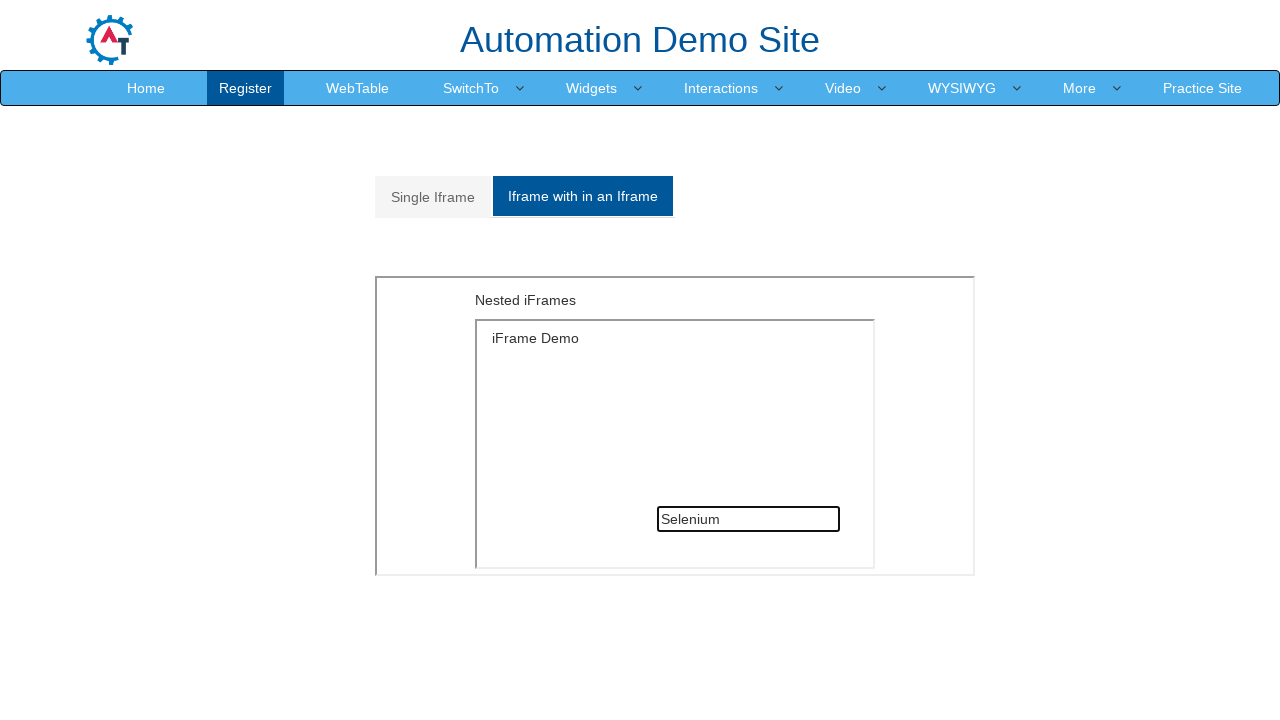